Tests form validation by submitting empty username and password fields and verifying error messages appear

Starting URL: https://opensource-demo.orangehrmlive.com/web/index.php/auth/login

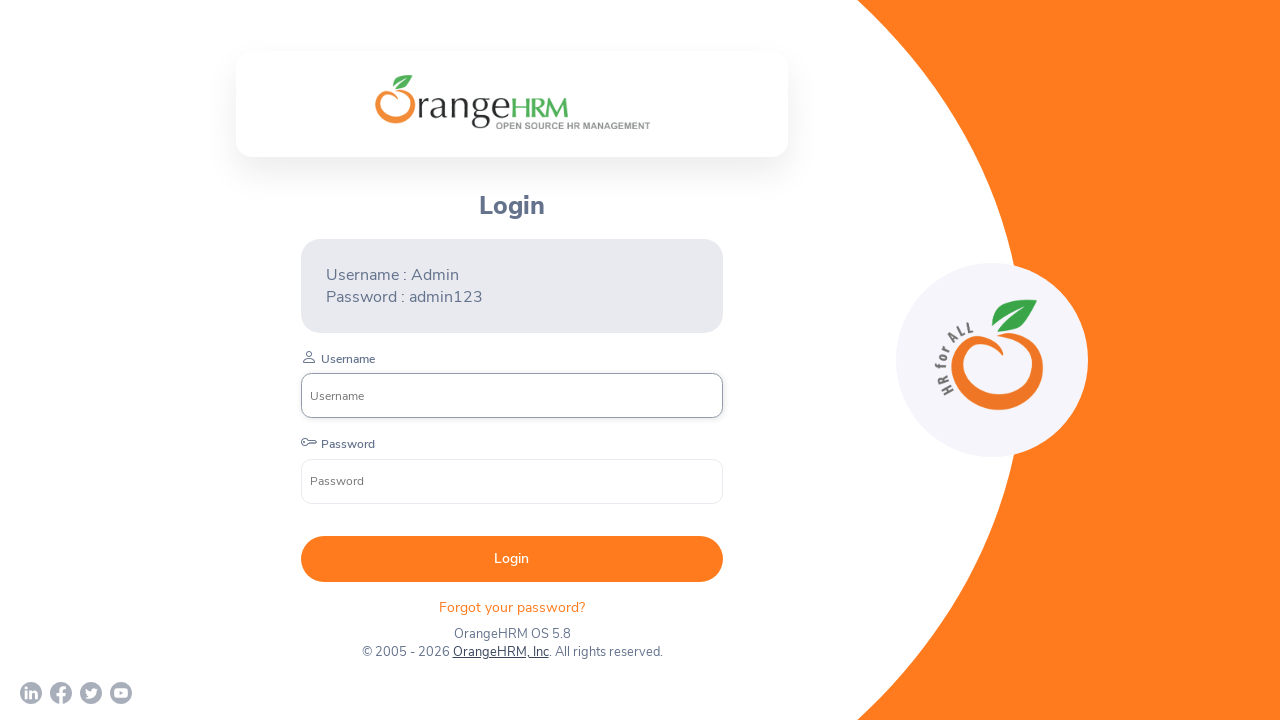

Navigated to OrangeHRM login page
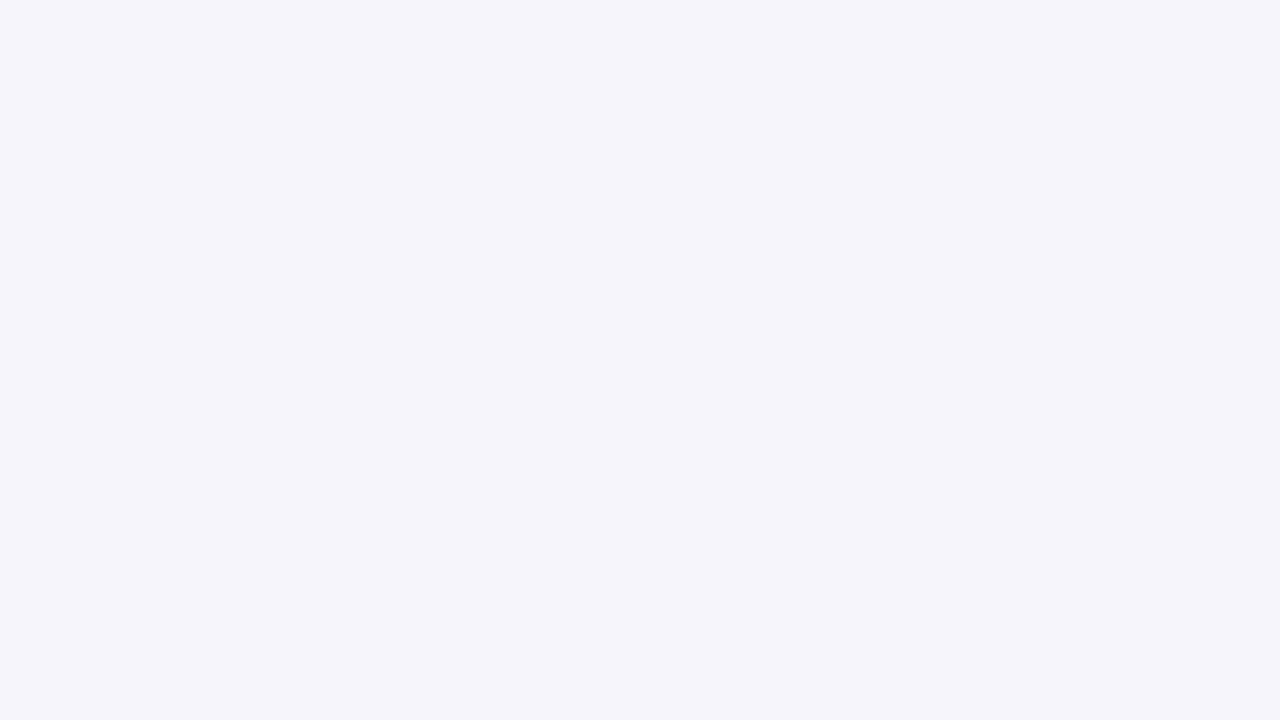

Clicked submit button without entering username or password at (512, 539) on button[type='submit']
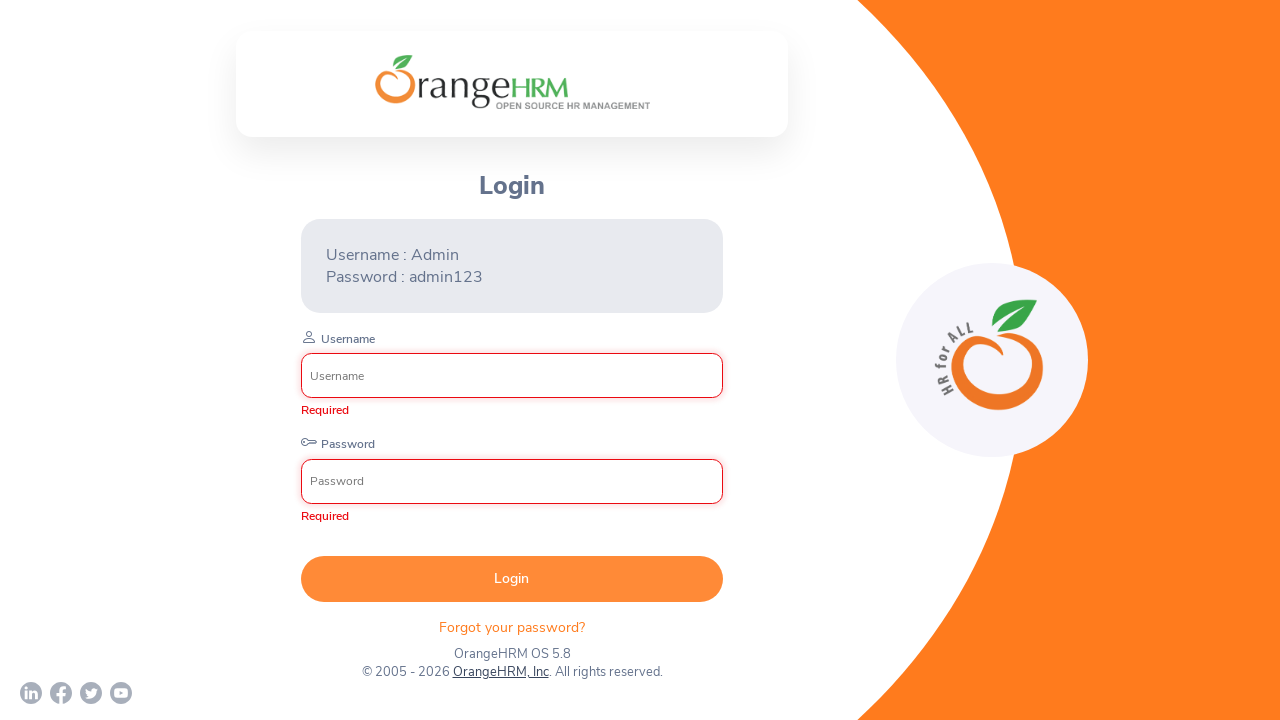

Located error message elements
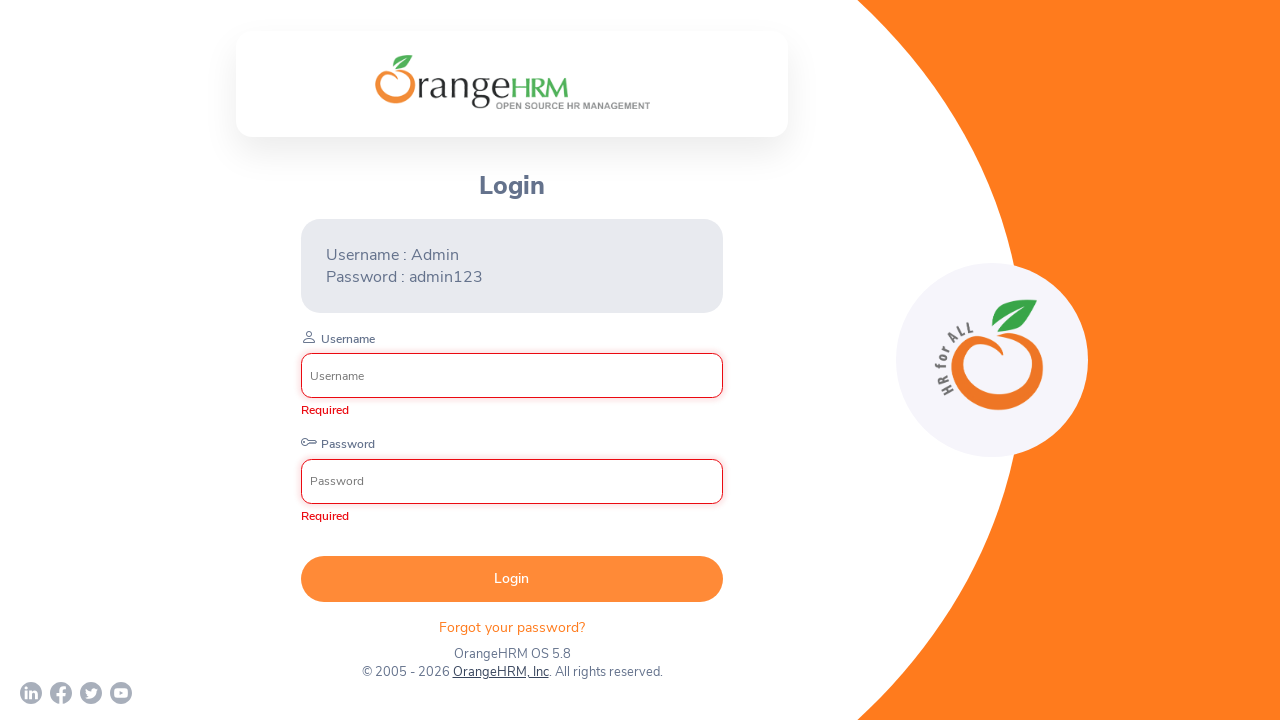

Verified that exactly 2 error messages are displayed for empty username and password fields
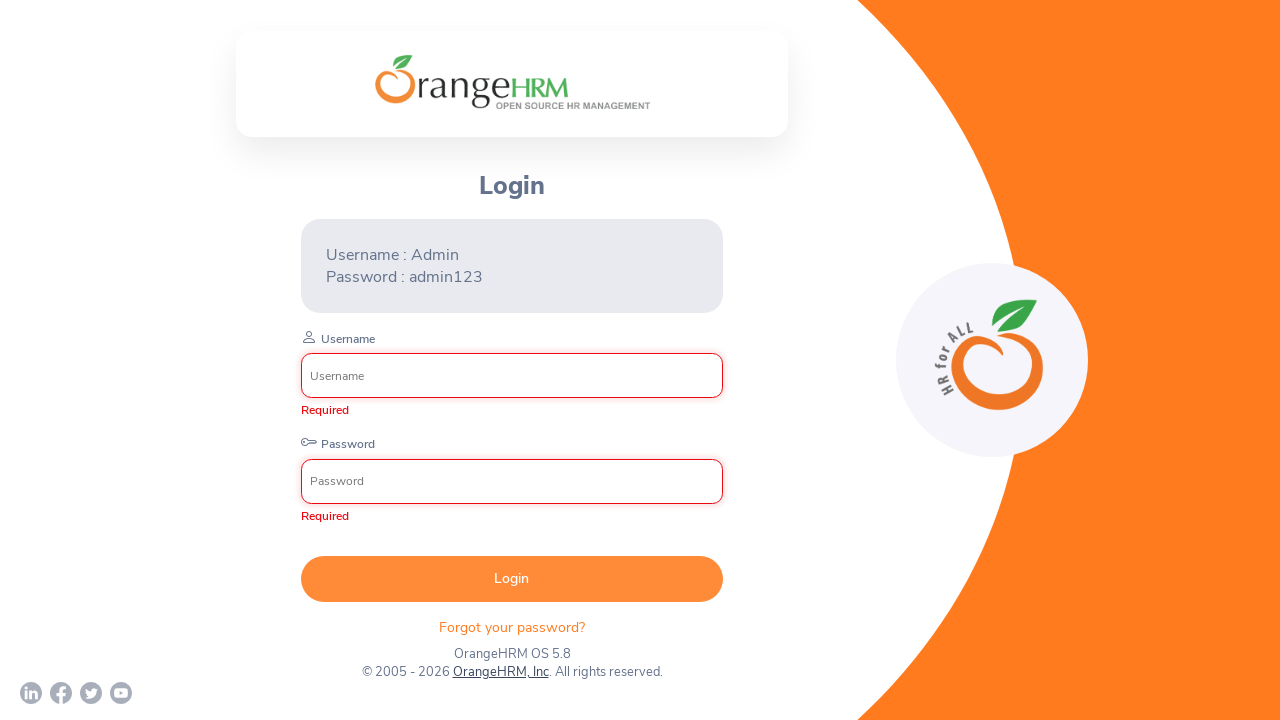

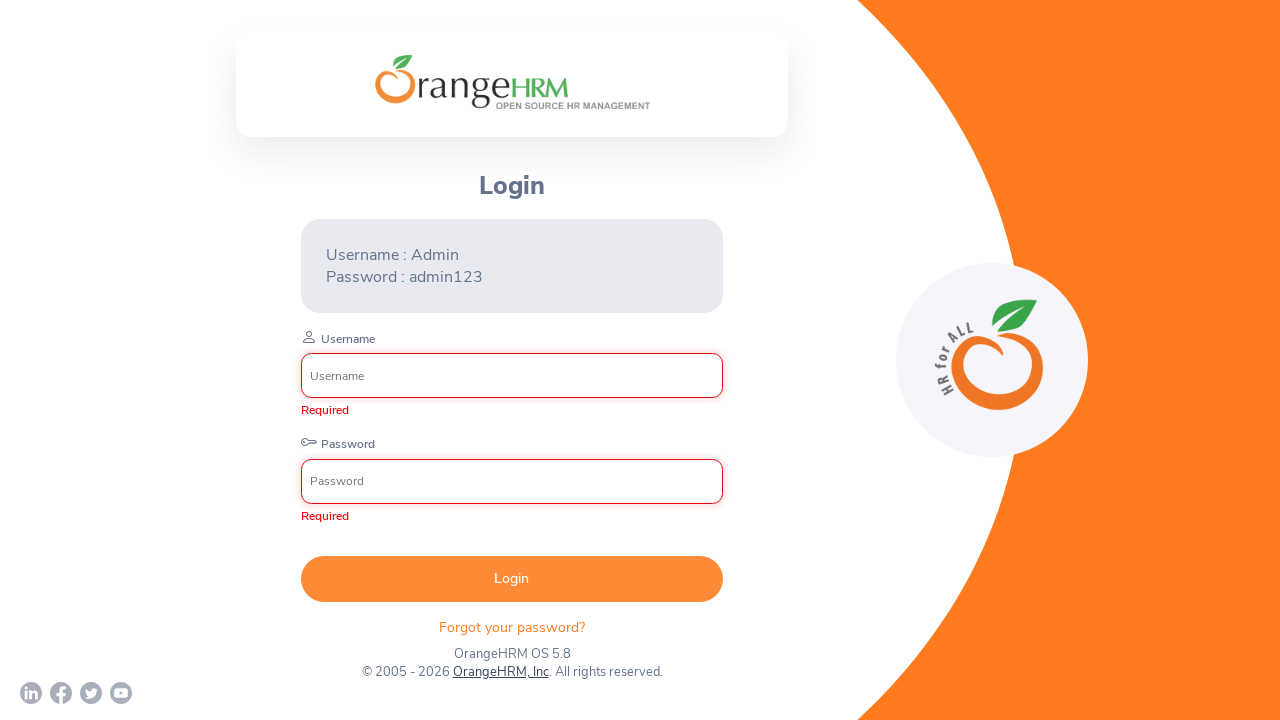